Tests adding multiple todo items to the list and verifies they appear in correct order

Starting URL: https://todolist.james.am/#/

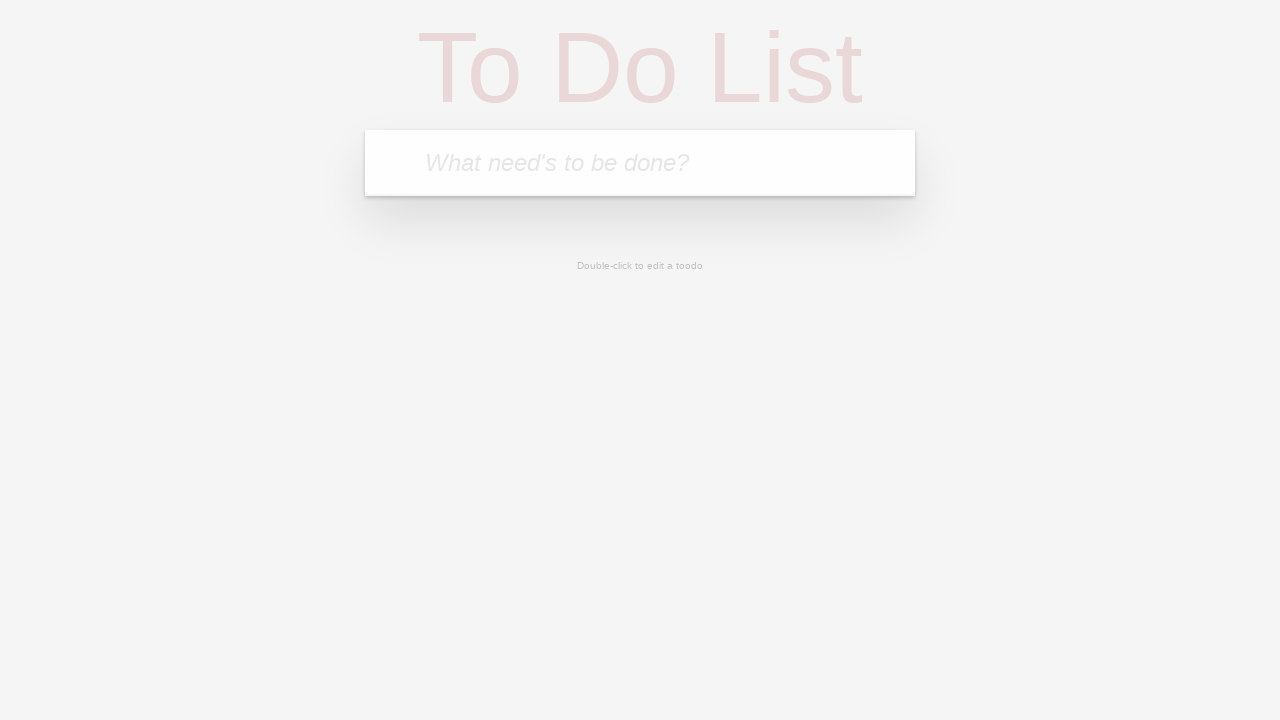

Waited for todo input field to load
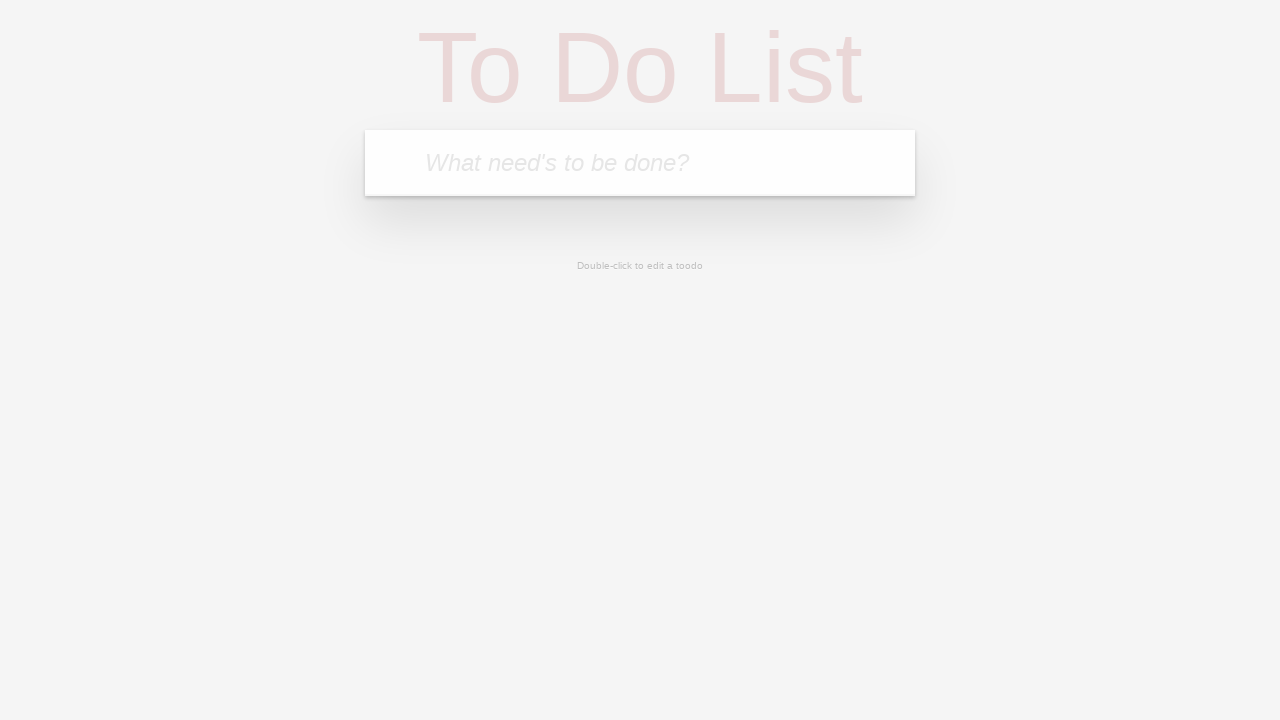

Located the todo input field
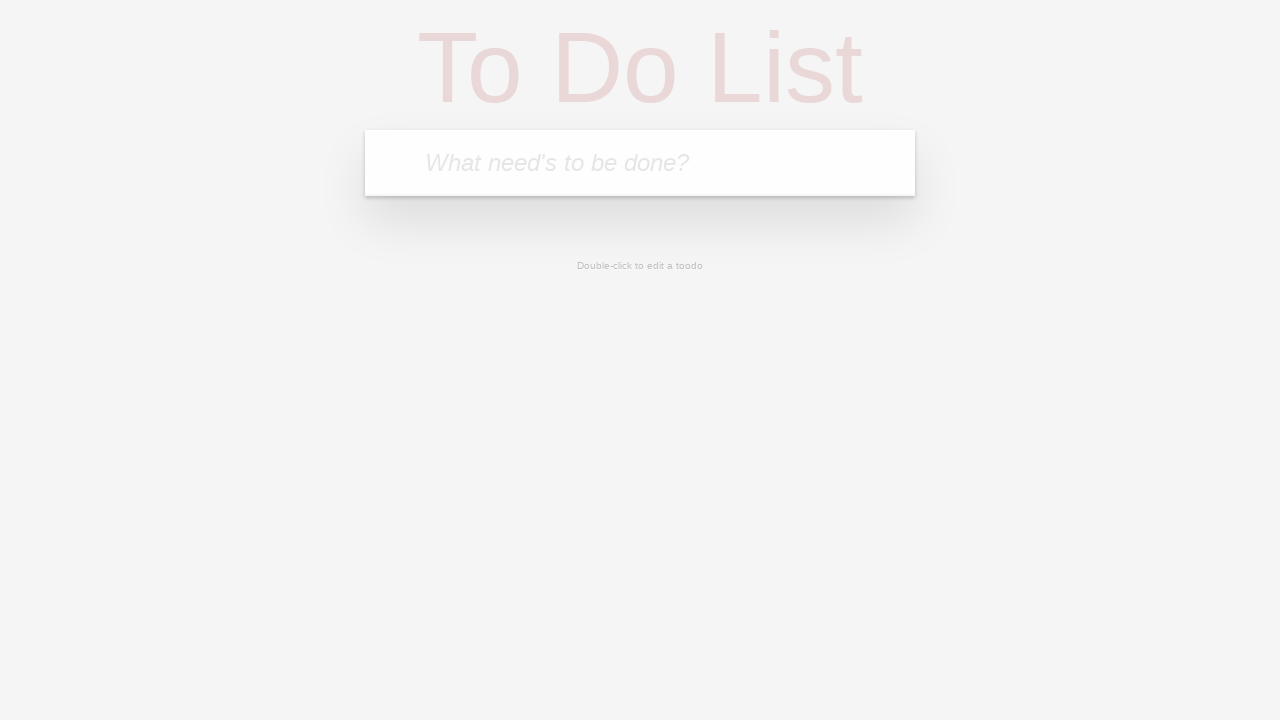

Filled input field with first todo item 'Hi!' on input.new-todo
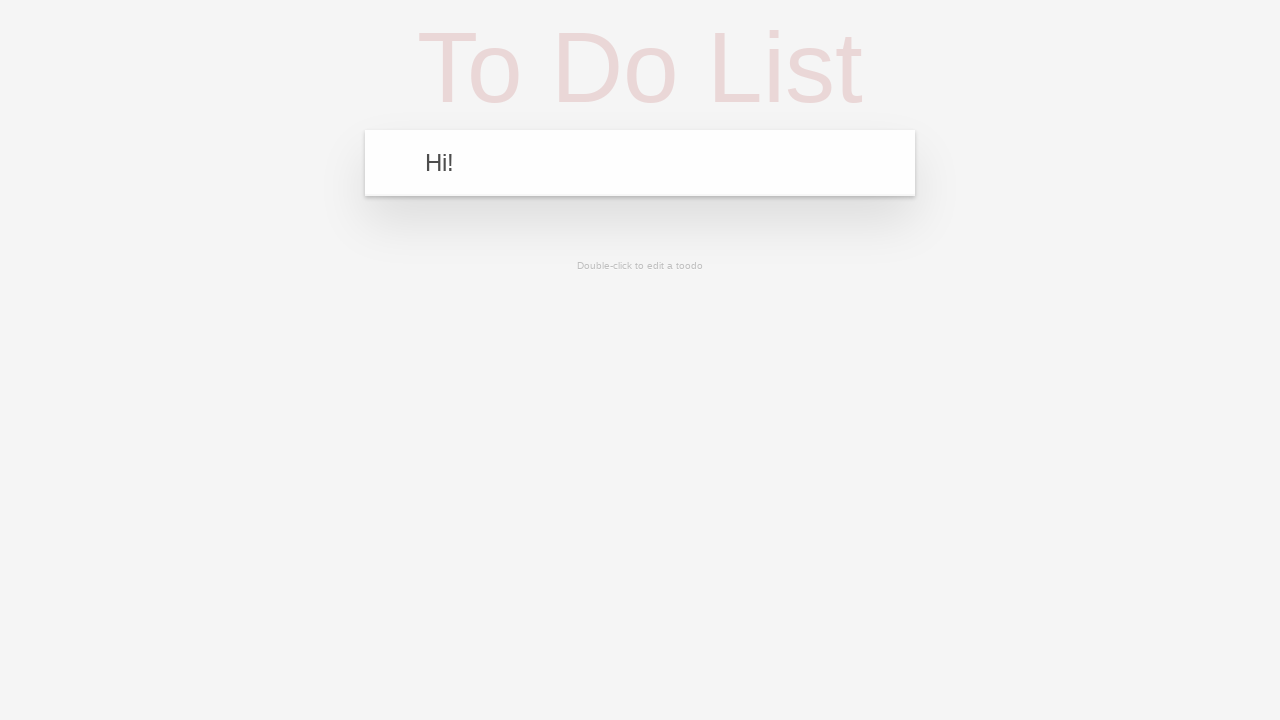

Pressed Enter to add first todo item on input.new-todo
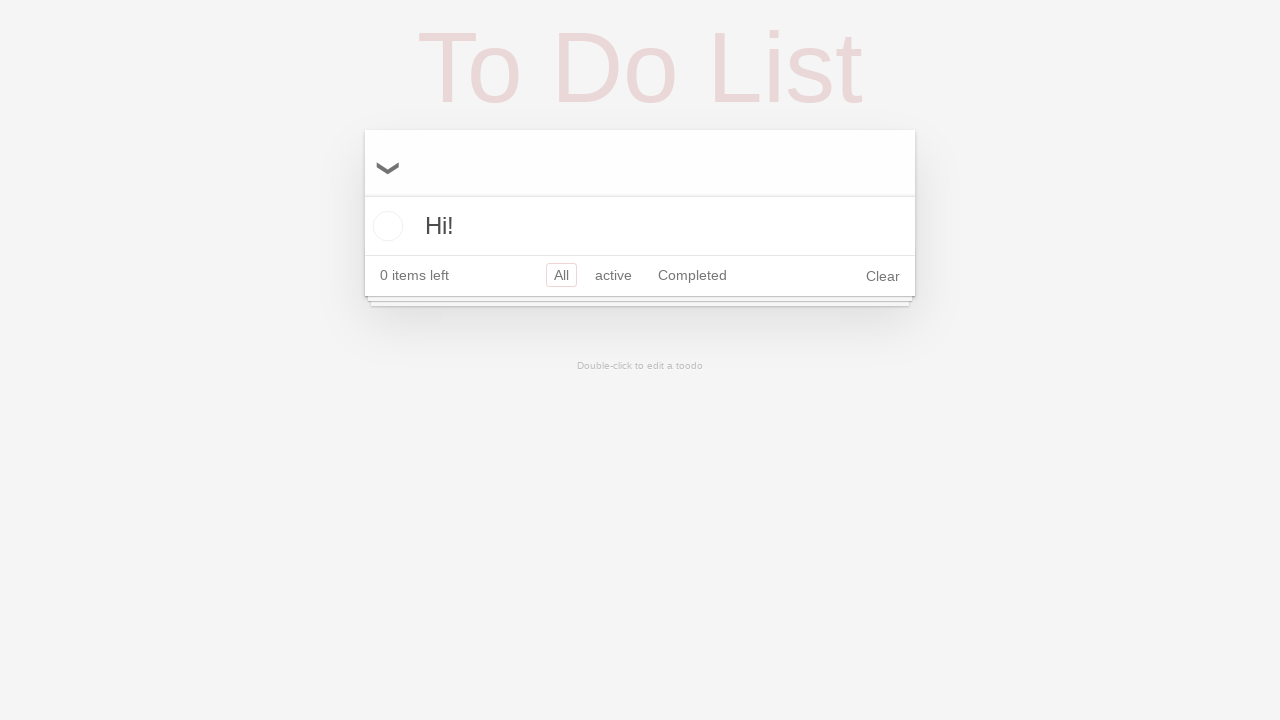

Filled input field with second todo item 'Bye!' on input.new-todo
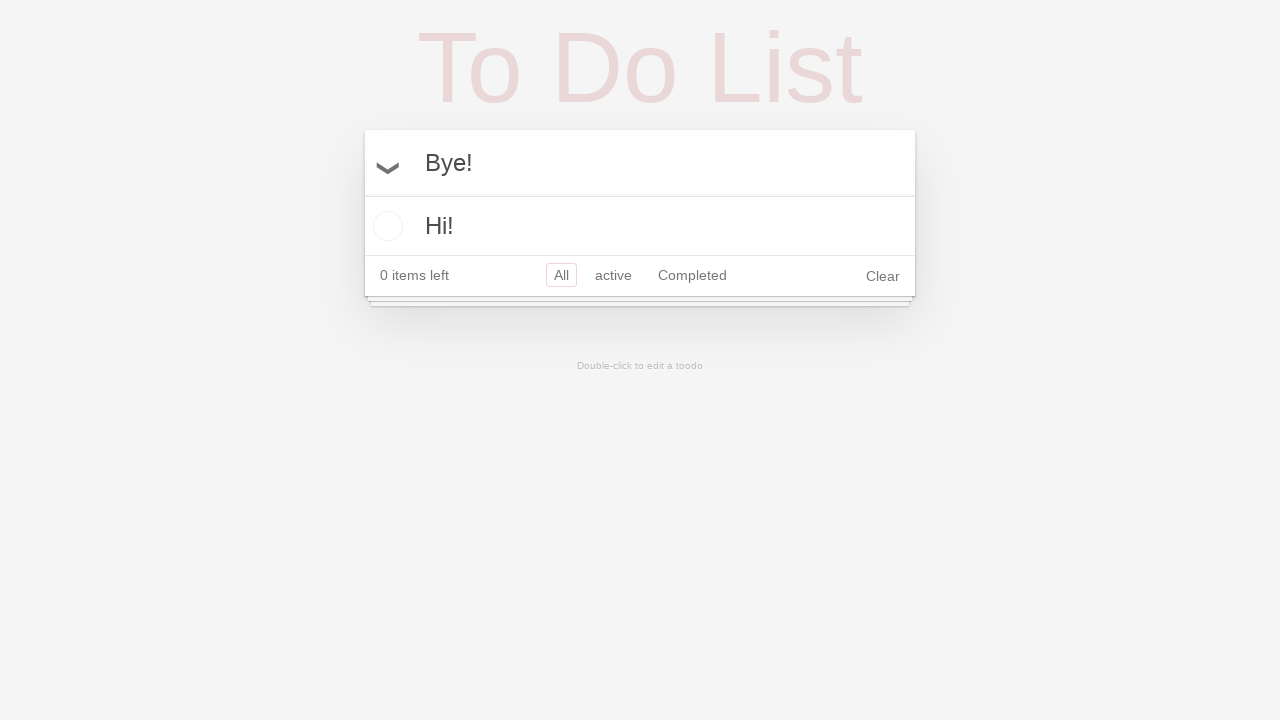

Pressed Enter to add second todo item on input.new-todo
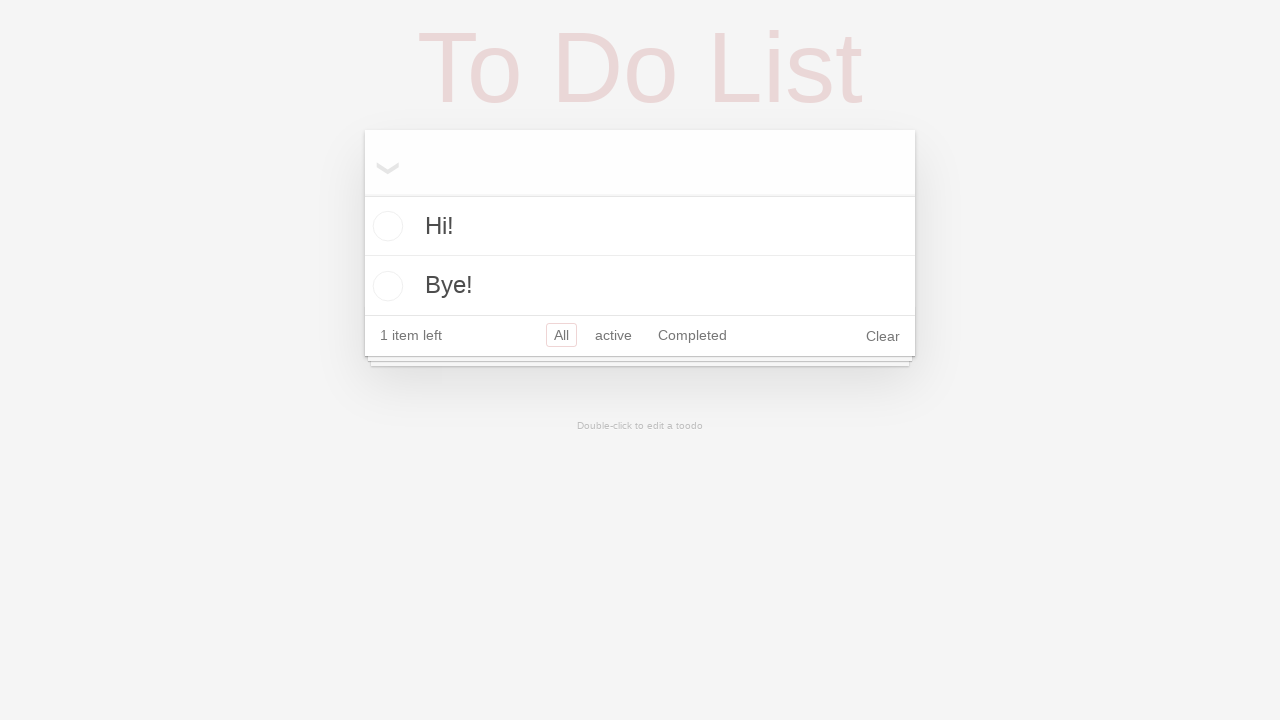

Verified both todo items appear in the list in correct order
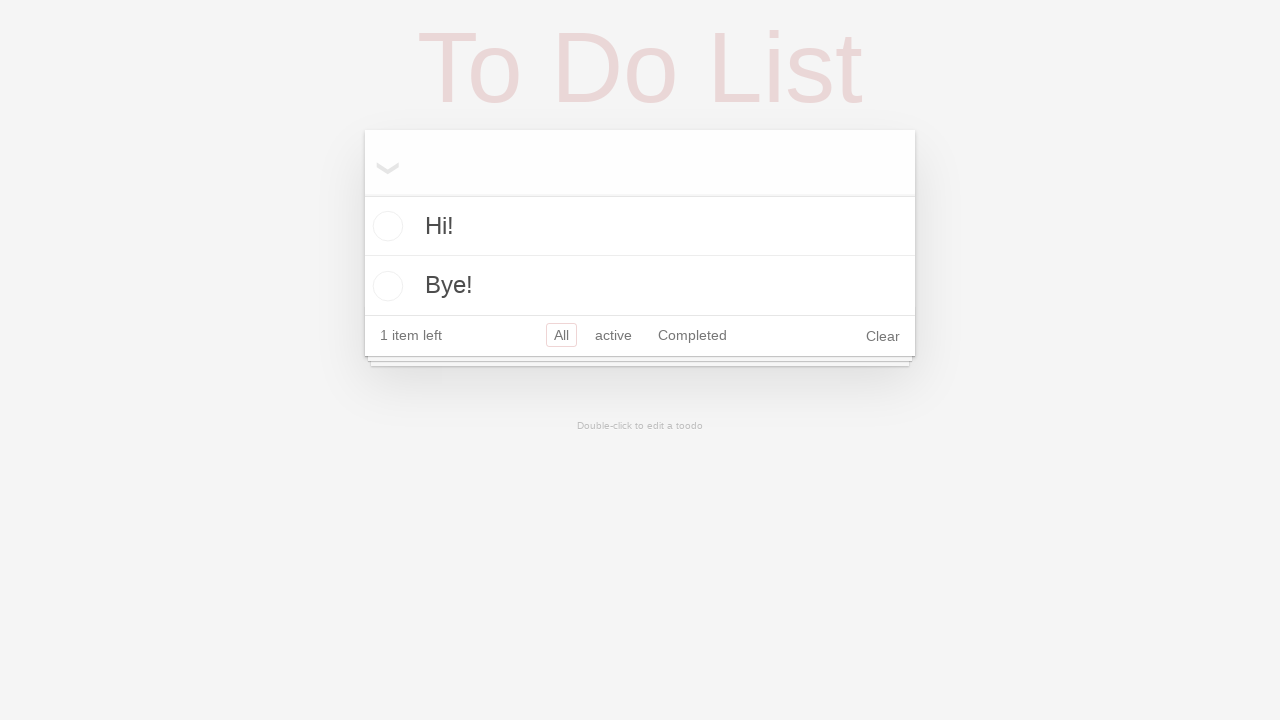

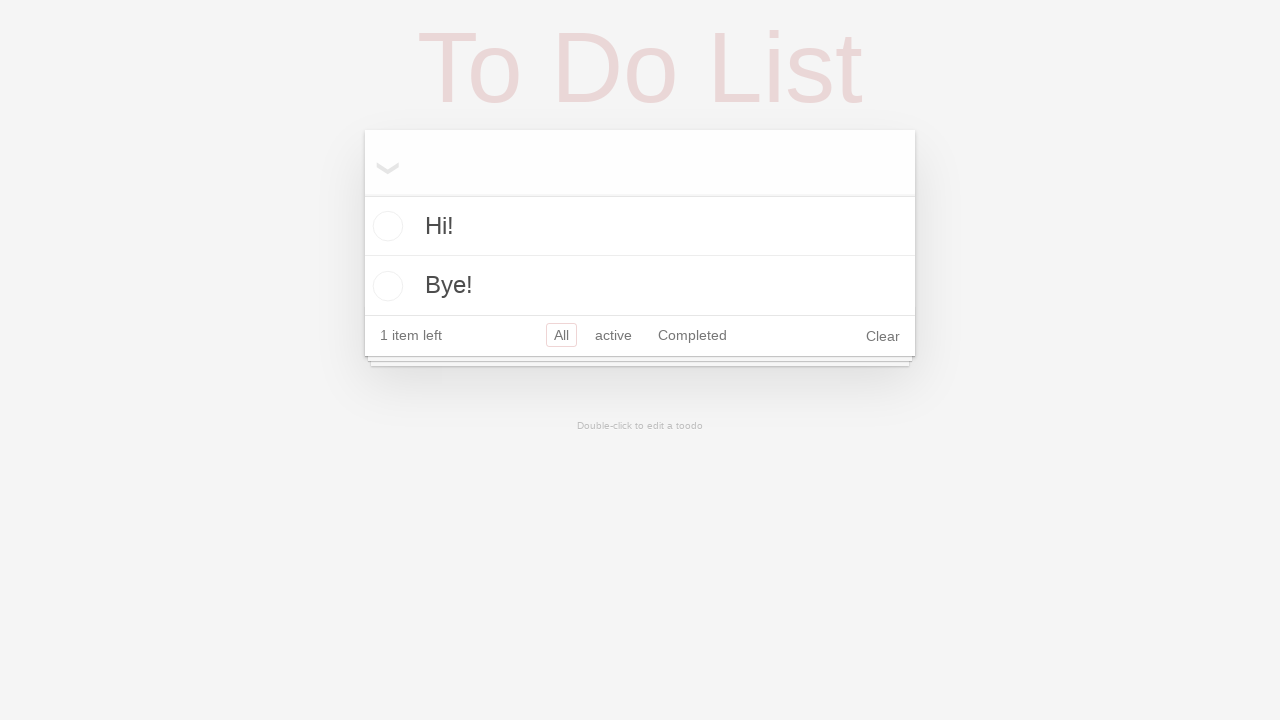